Tests navigation to the Downloads page by clicking the Downloads link on Python.org

Starting URL: http://www.python.org/

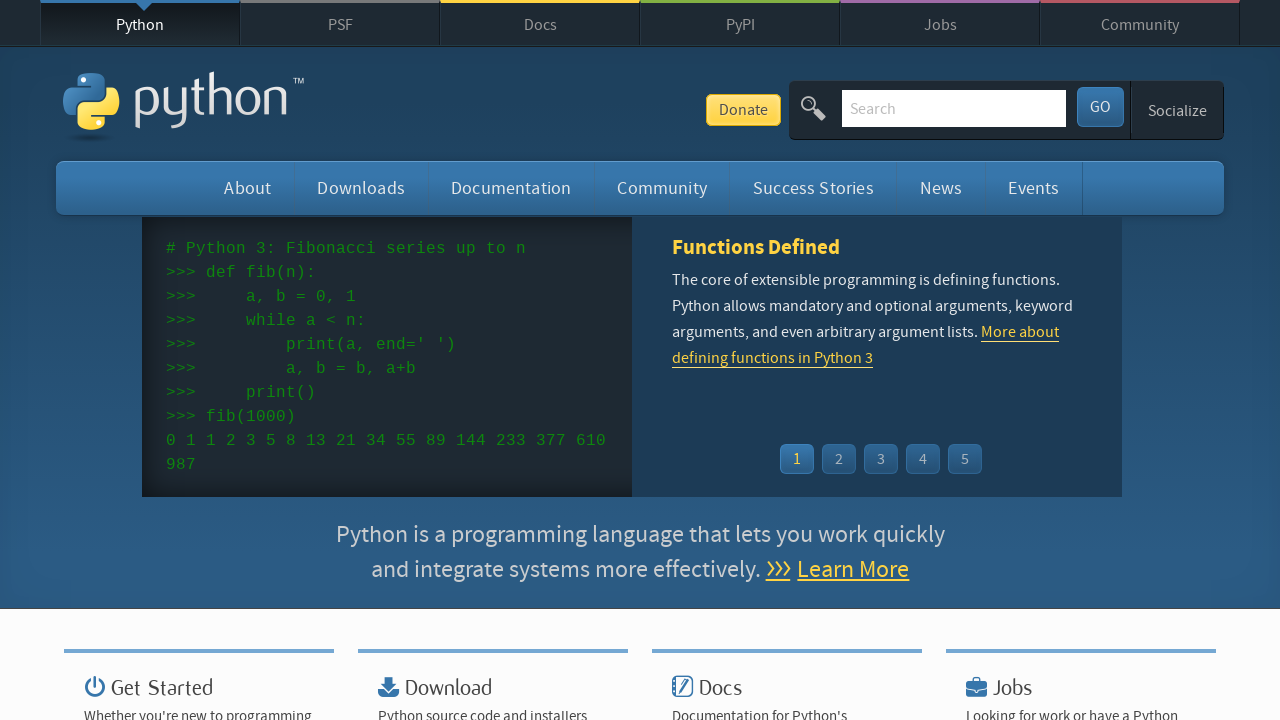

Clicked on the Downloads link at (361, 188) on text=Downloads
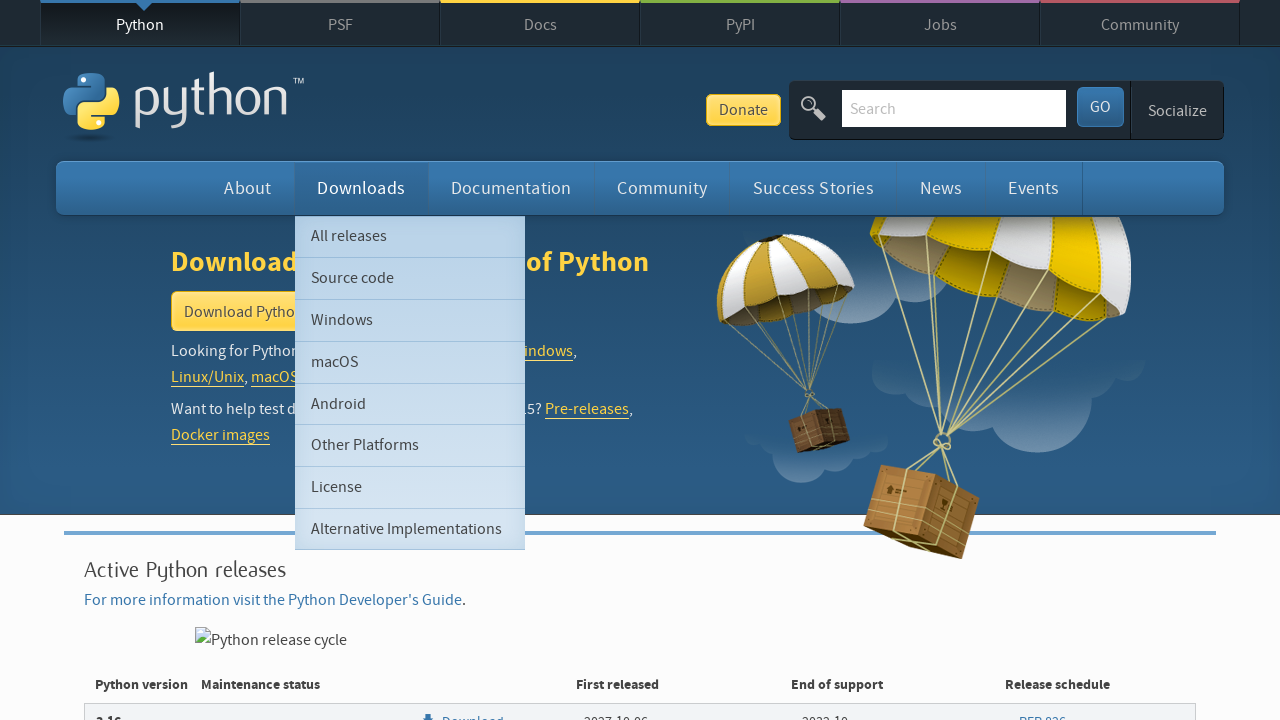

Downloads page loaded and network idle
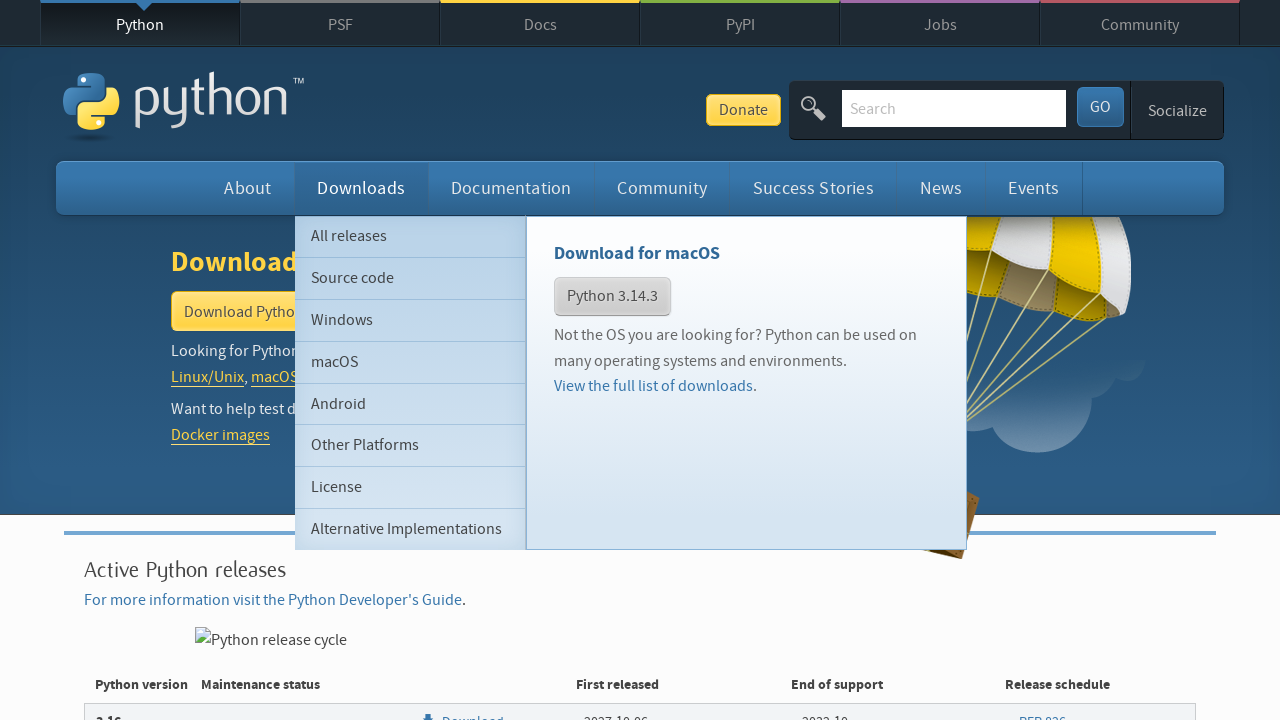

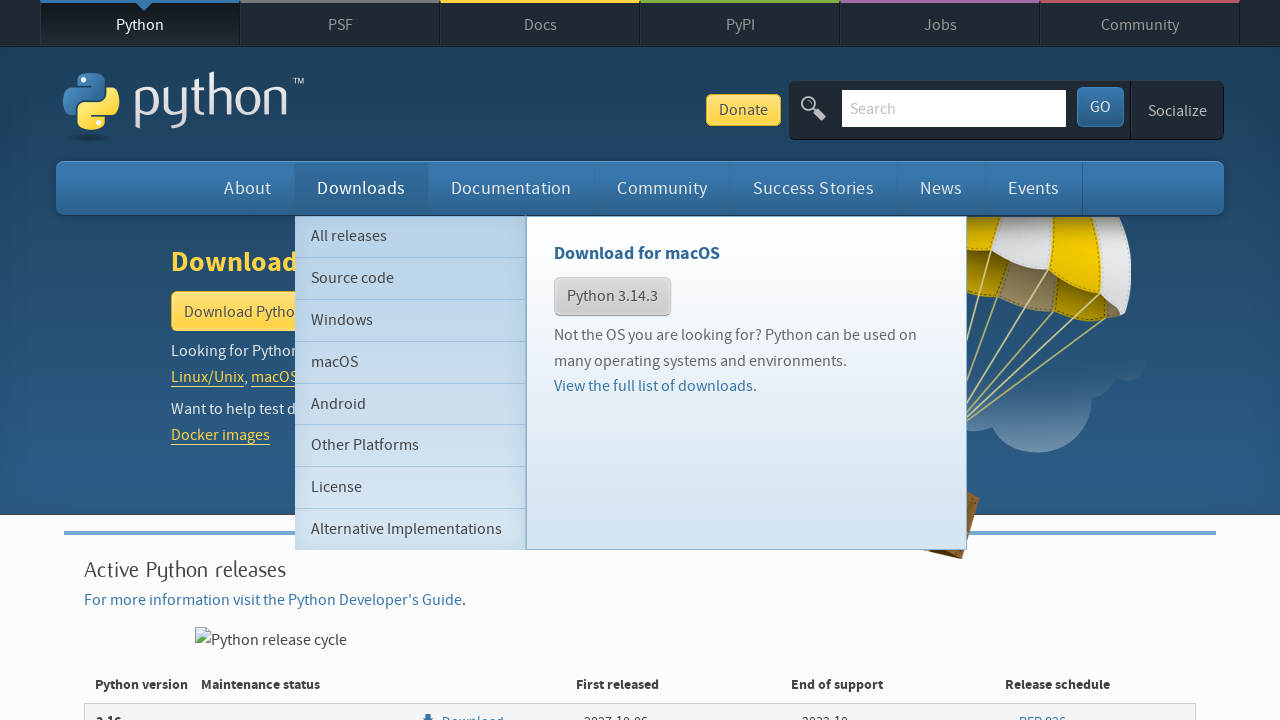